Tests iframe switching functionality on W3Schools by navigating to a JavaScript tryit page, switching to the result iframe, and clicking a button that displays content

Starting URL: https://www.w3schools.com/js/tryit.asp?filename=tryjs_myfirst

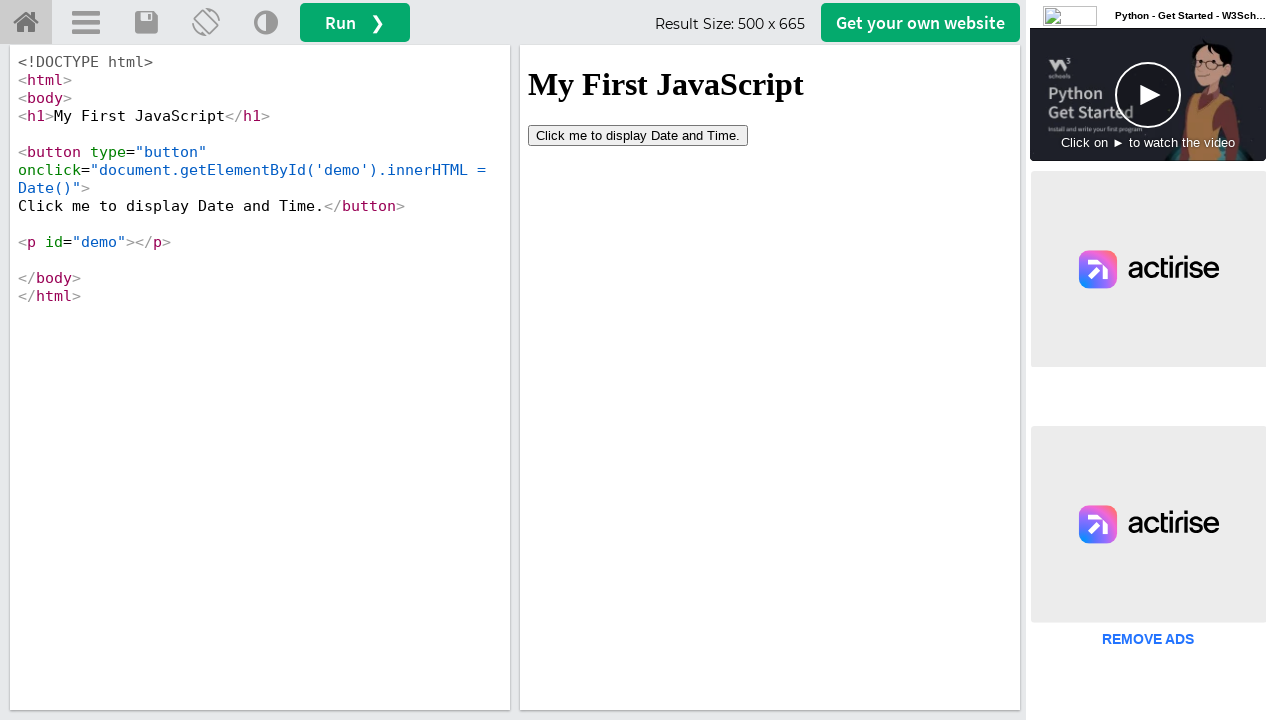

Located the result iframe (#iframeResult)
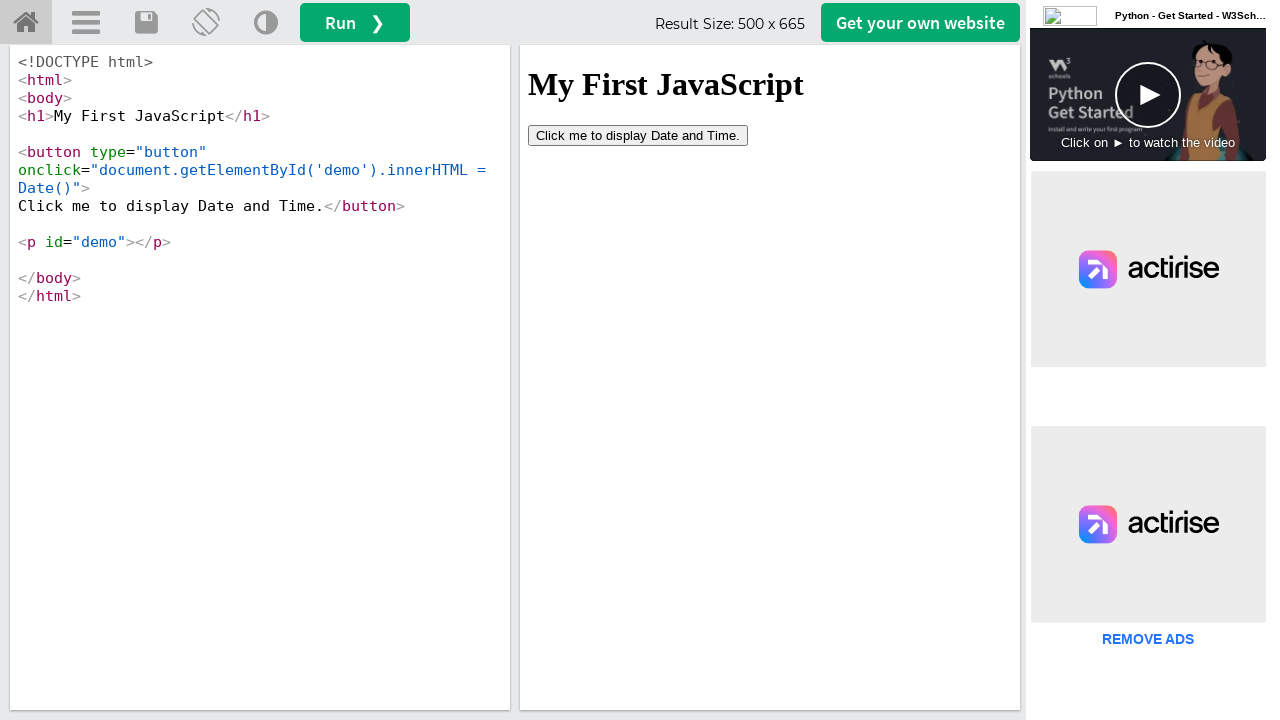

Clicked the 'Click me to display' button inside the iframe at (638, 135) on #iframeResult >> internal:control=enter-frame >> xpath=//button[contains(text(),
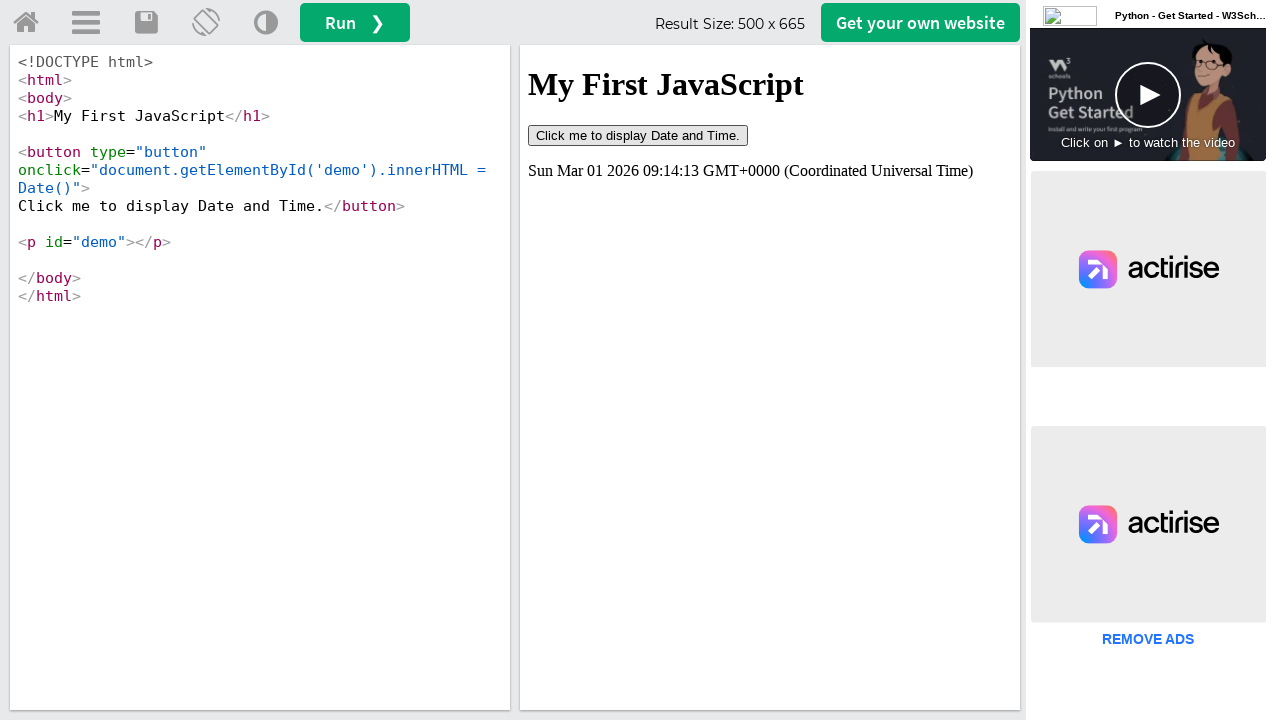

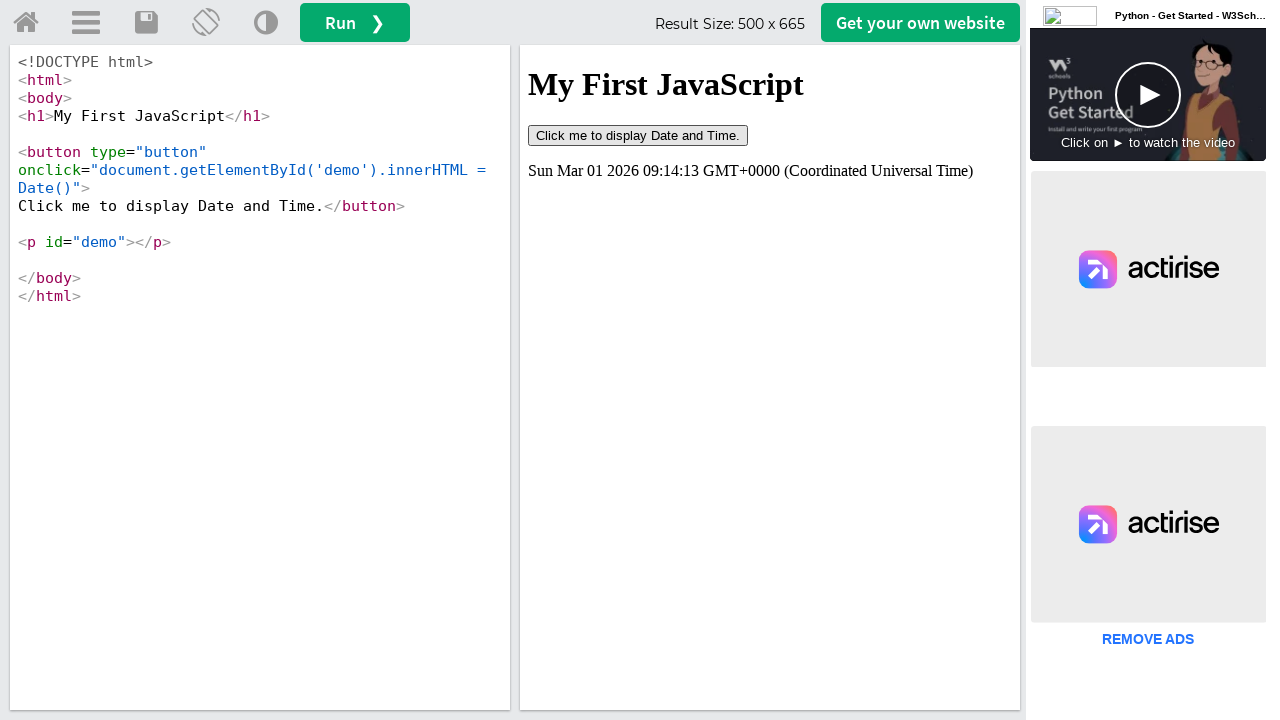